Tests an address form by filling in various address fields including street address, apartment number, city, zip code, and country

Starting URL: https://formy-project.herokuapp.com/autocomplete

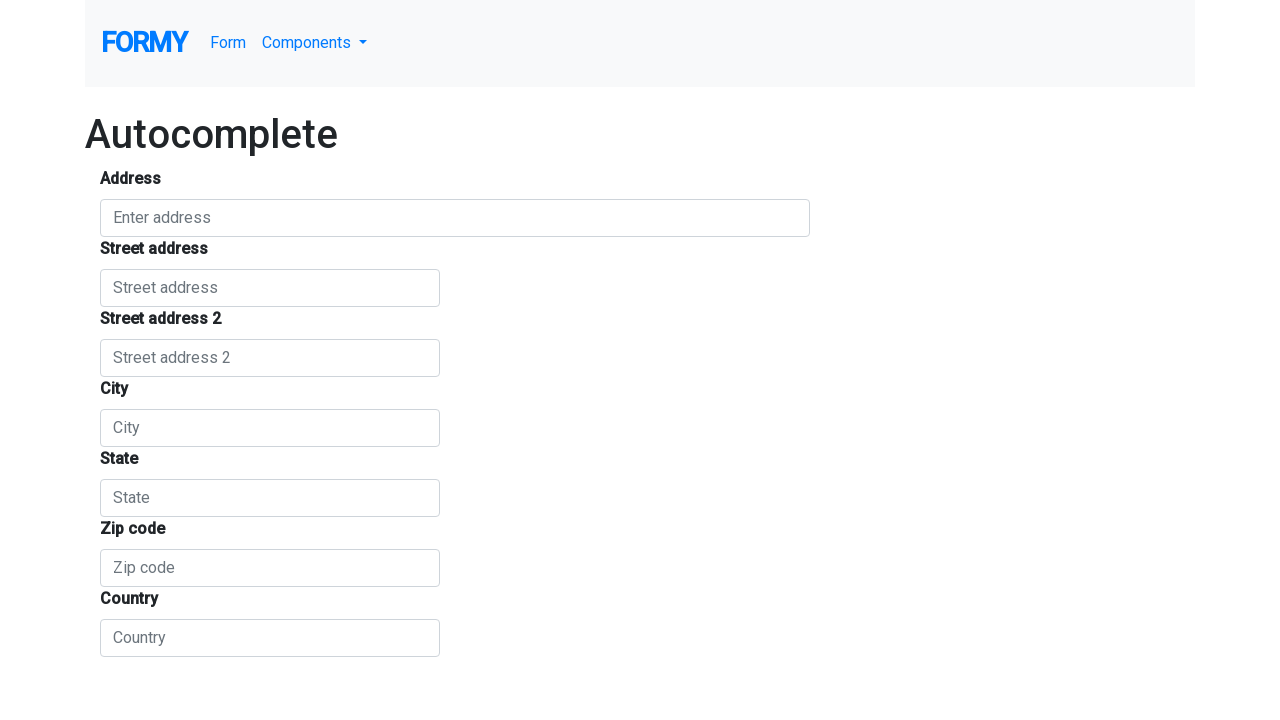

Filled main address field with '440 sea street' on #autocomplete
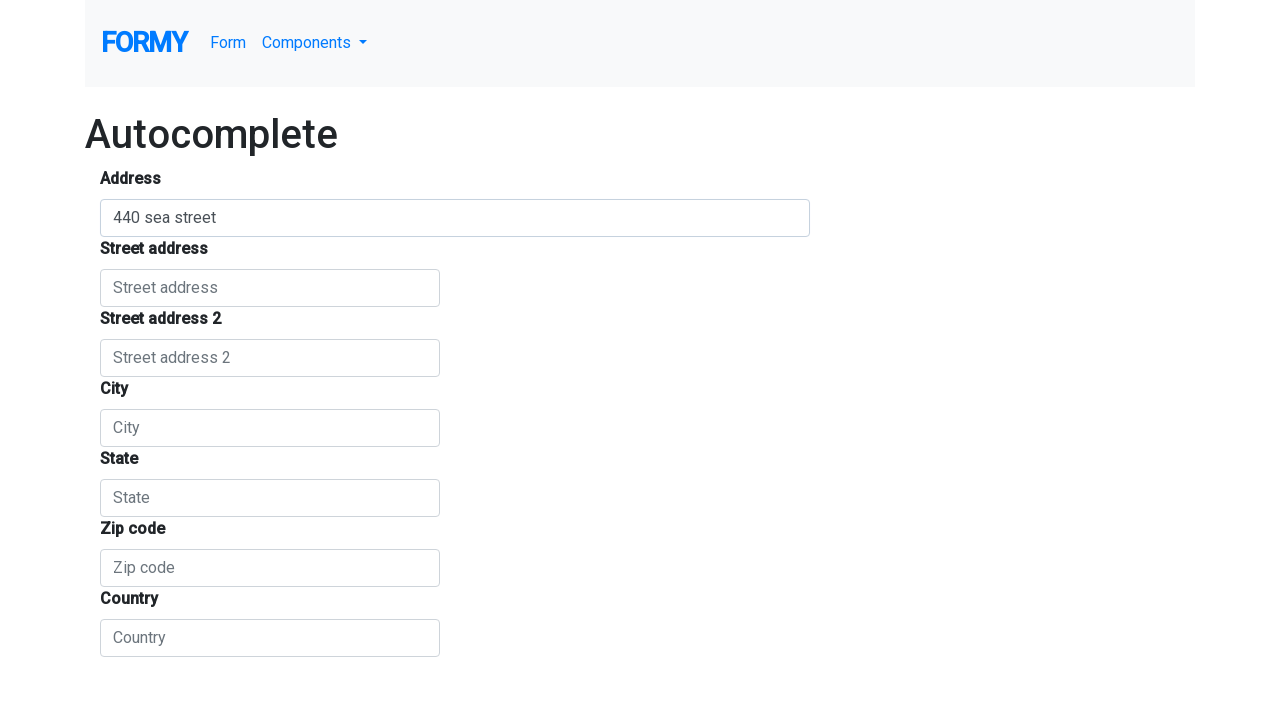

Filled street number field with 'apt 3' on #street_number
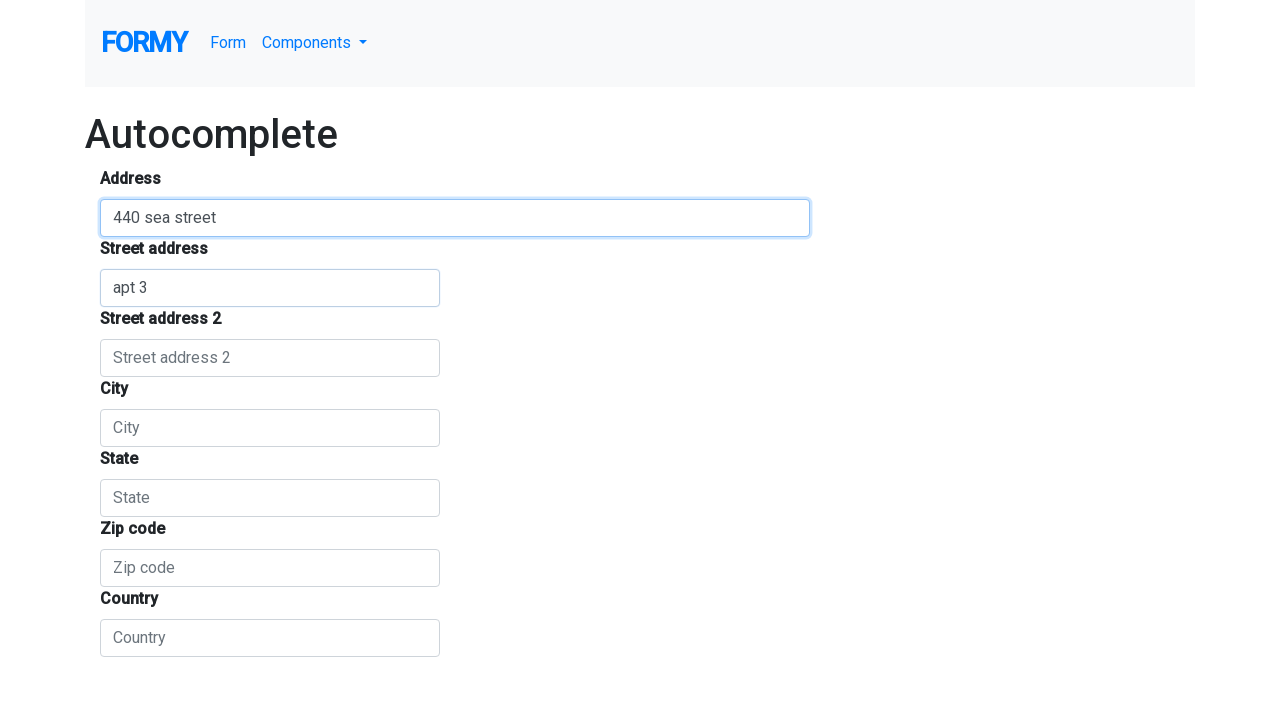

Filled city field with 'Boston' on #locality
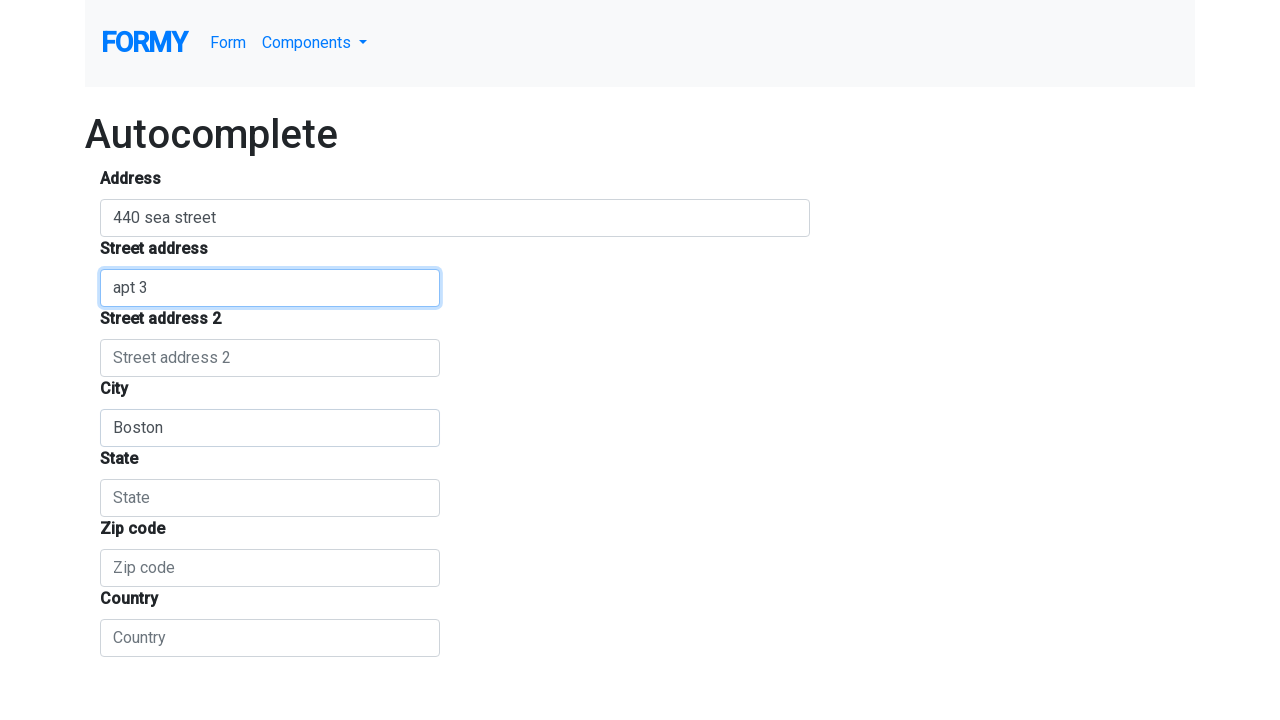

Filled zip code field with '02119' on #postal_code
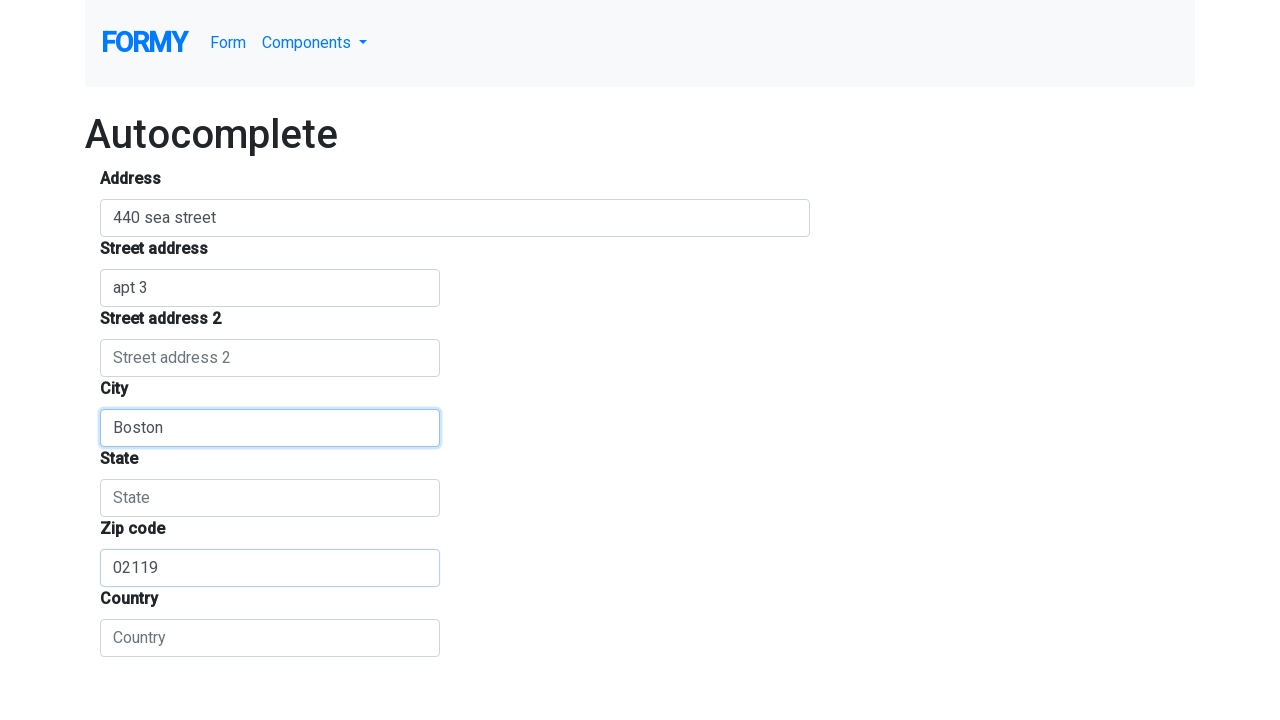

Filled country field with 'turkey' on #country
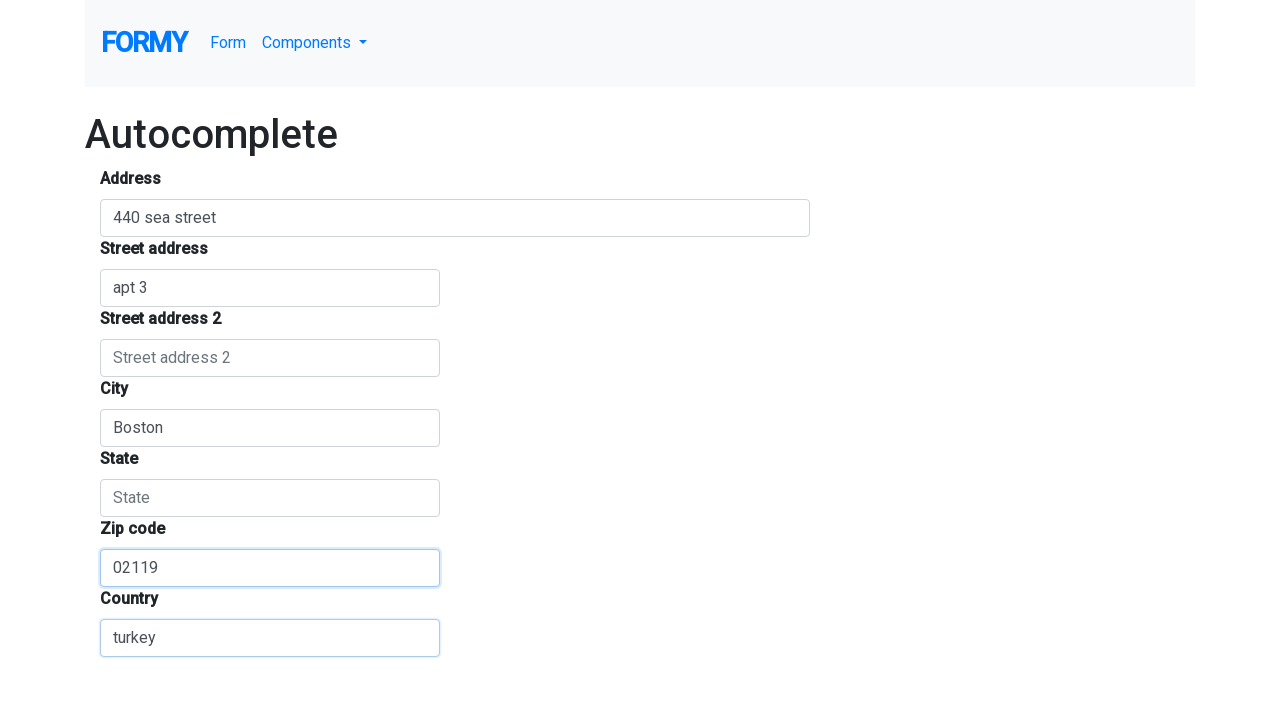

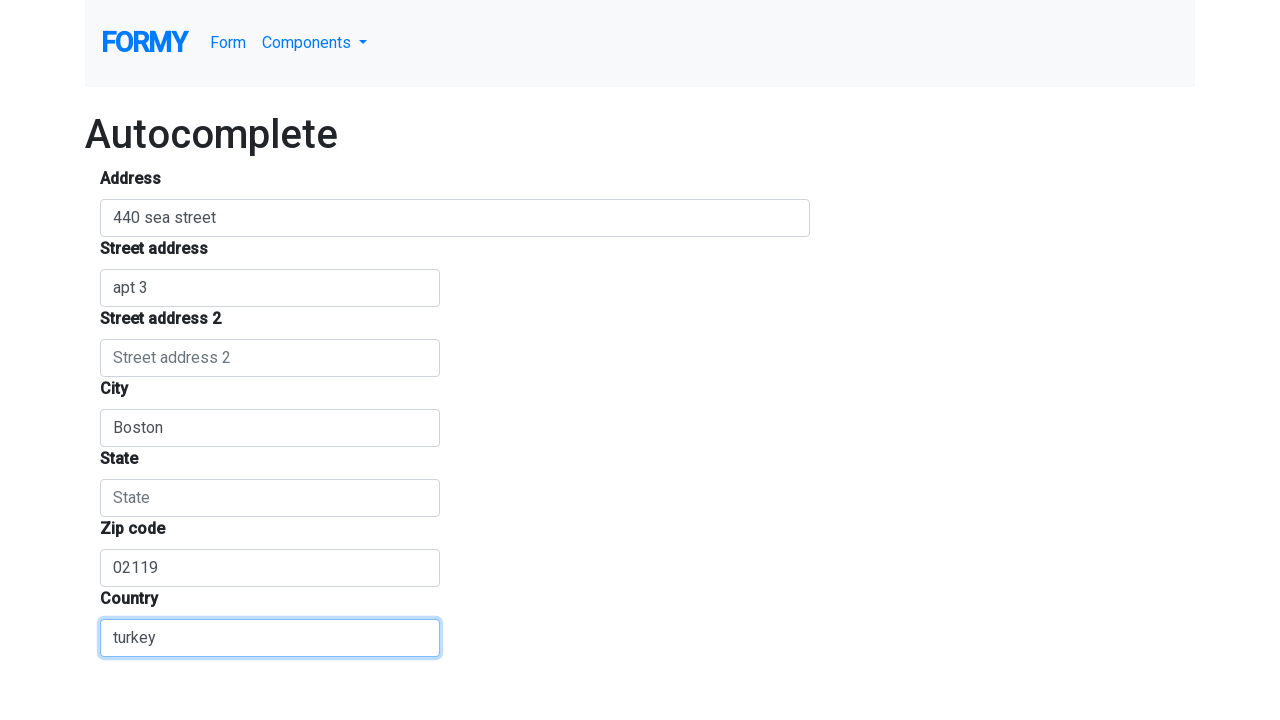